Tests JavaScript Alert by clicking the alert button, accepting the alert dialog, and verifying the result message is displayed correctly.

Starting URL: https://the-internet.herokuapp.com/javascript_alerts

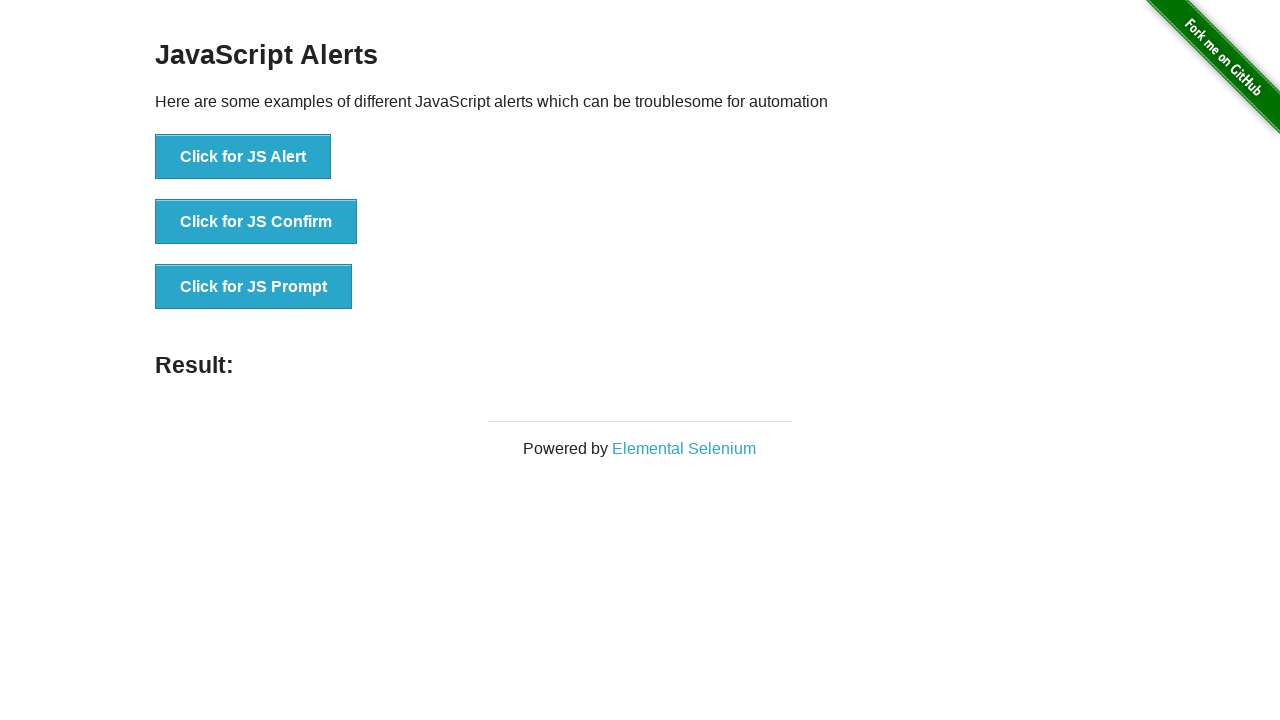

Clicked the JavaScript Alert button at (243, 157) on #content > div > ul > li:nth-child(1) > button
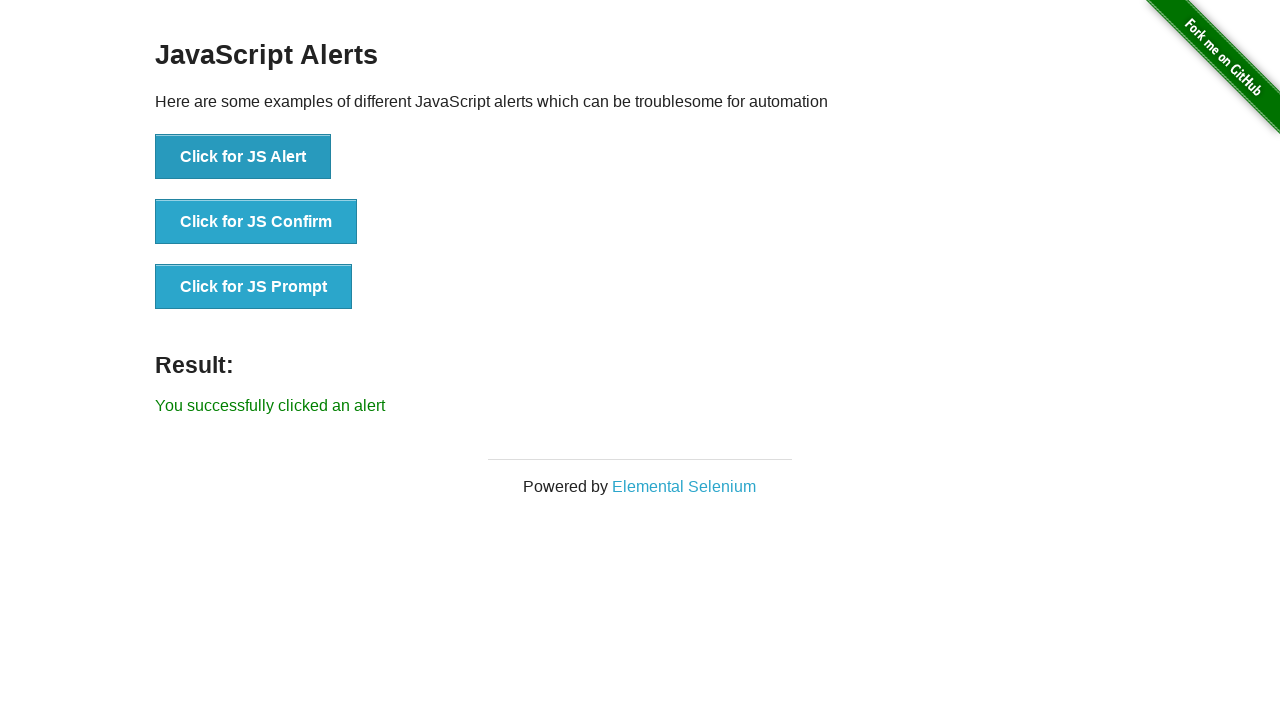

Set up dialog handler to accept alerts
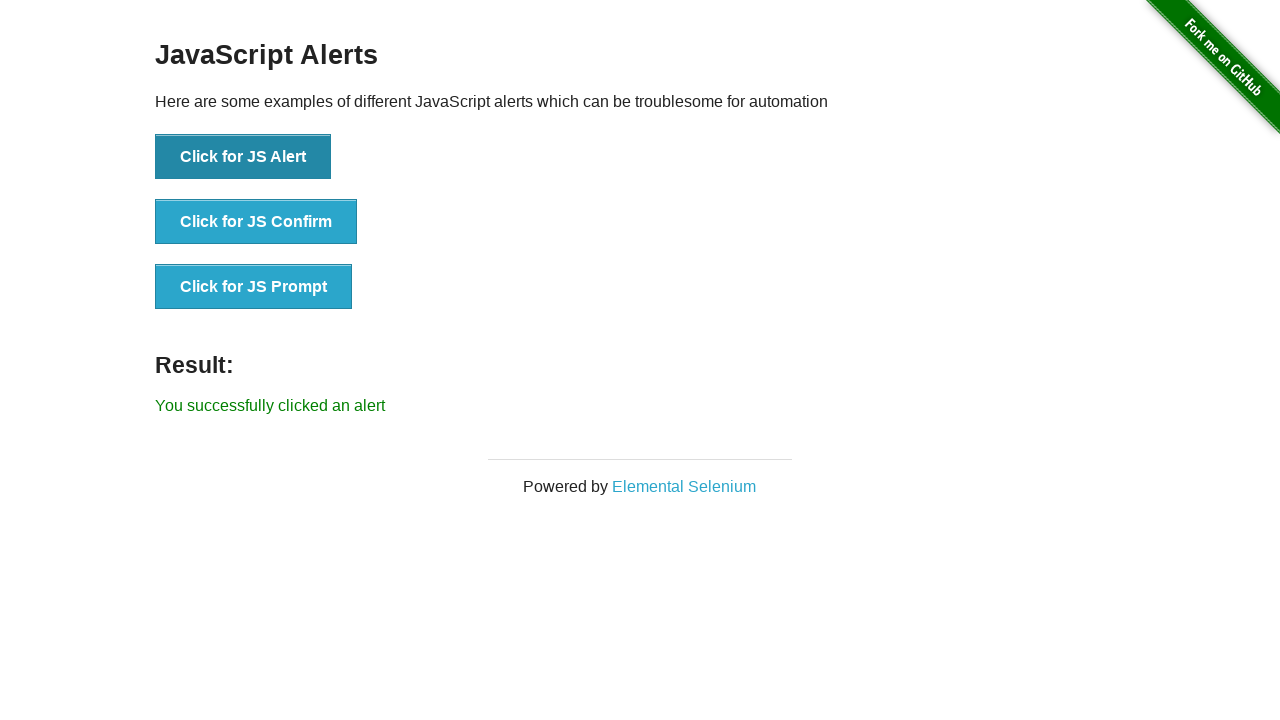

Result message element loaded after accepting alert
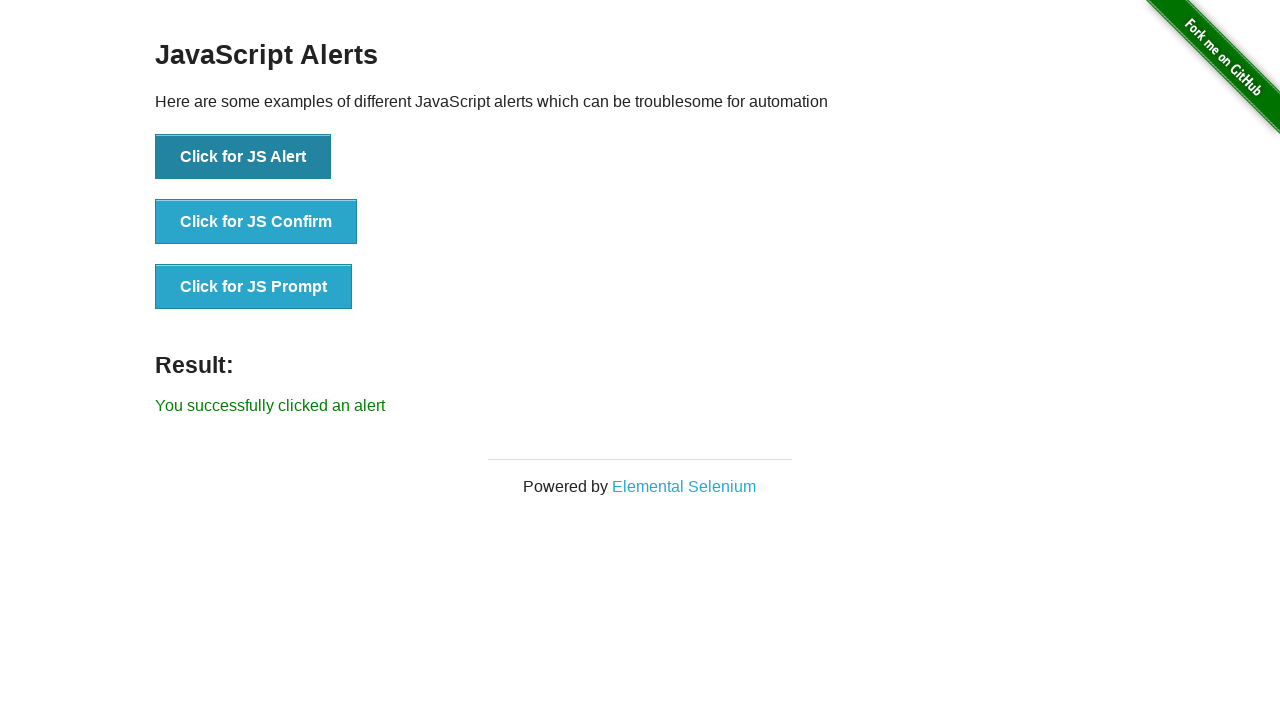

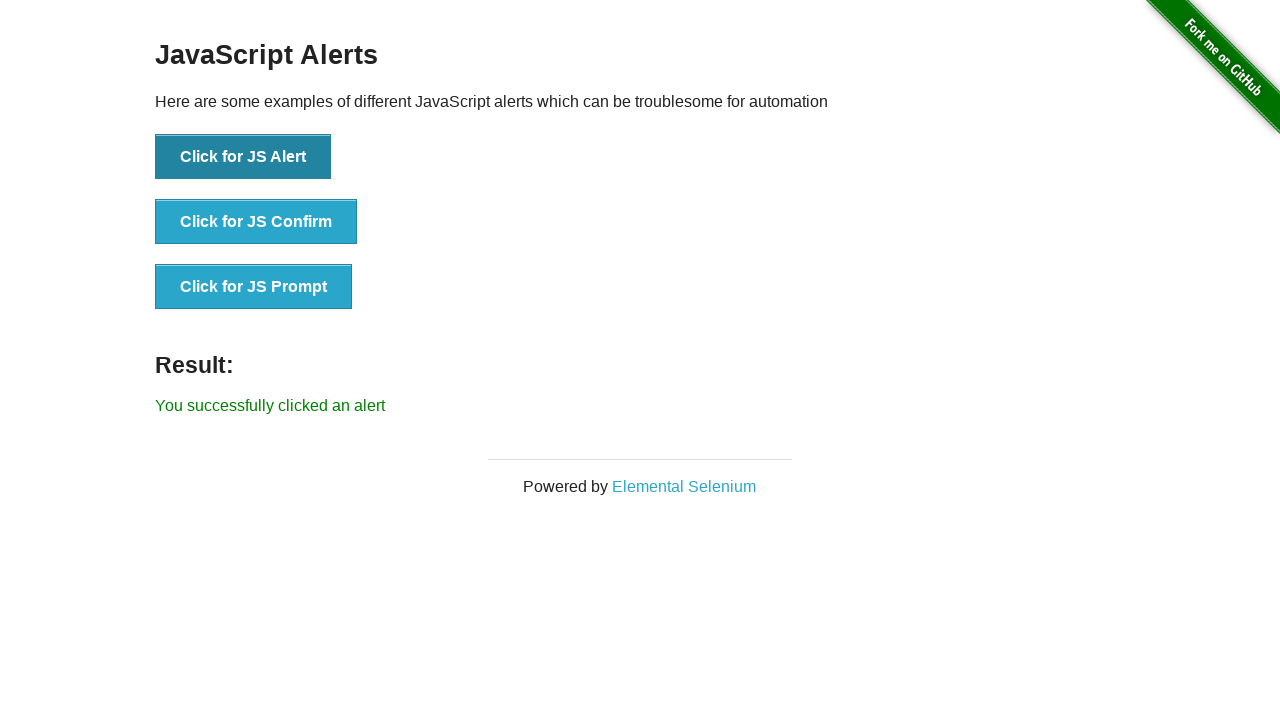